Opens the CoWIN website and clicks on FAQ and Partners links that open in new windows, then manages the window handles

Starting URL: https://www.cowin.gov.in/

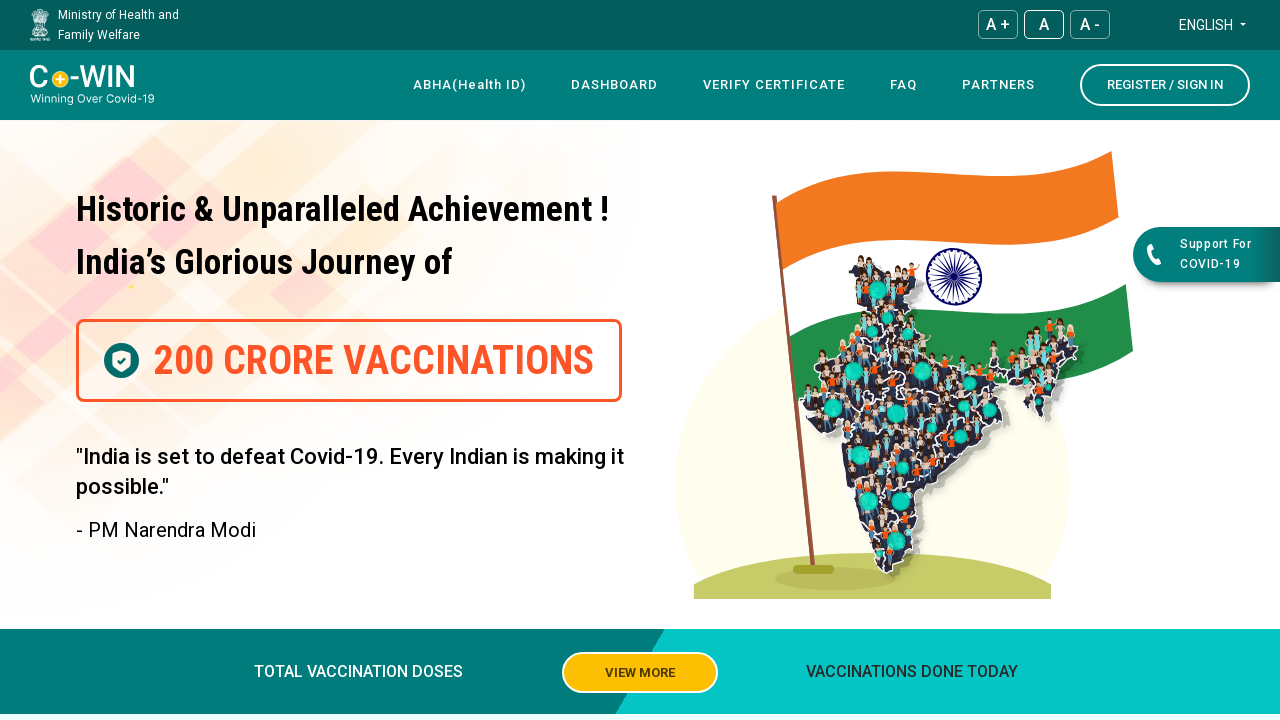

Stored original page context
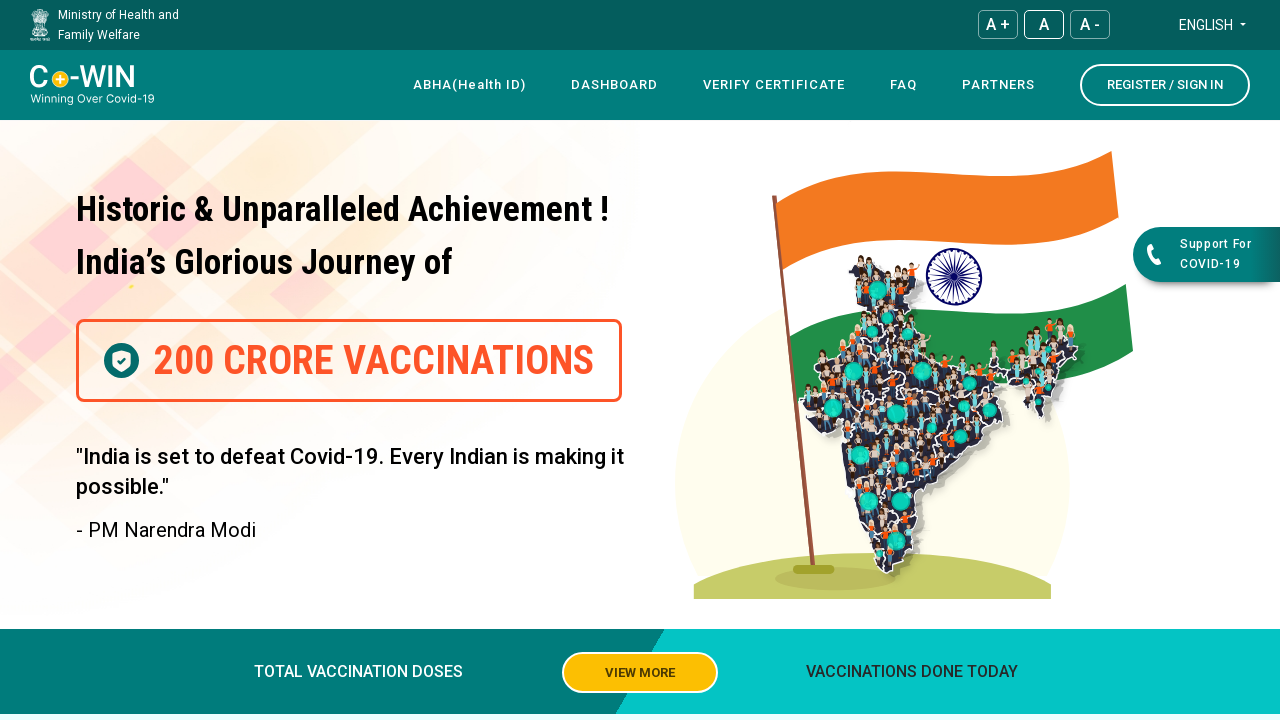

Clicked FAQ link, new page opened at (904, 85) on text=FAQ
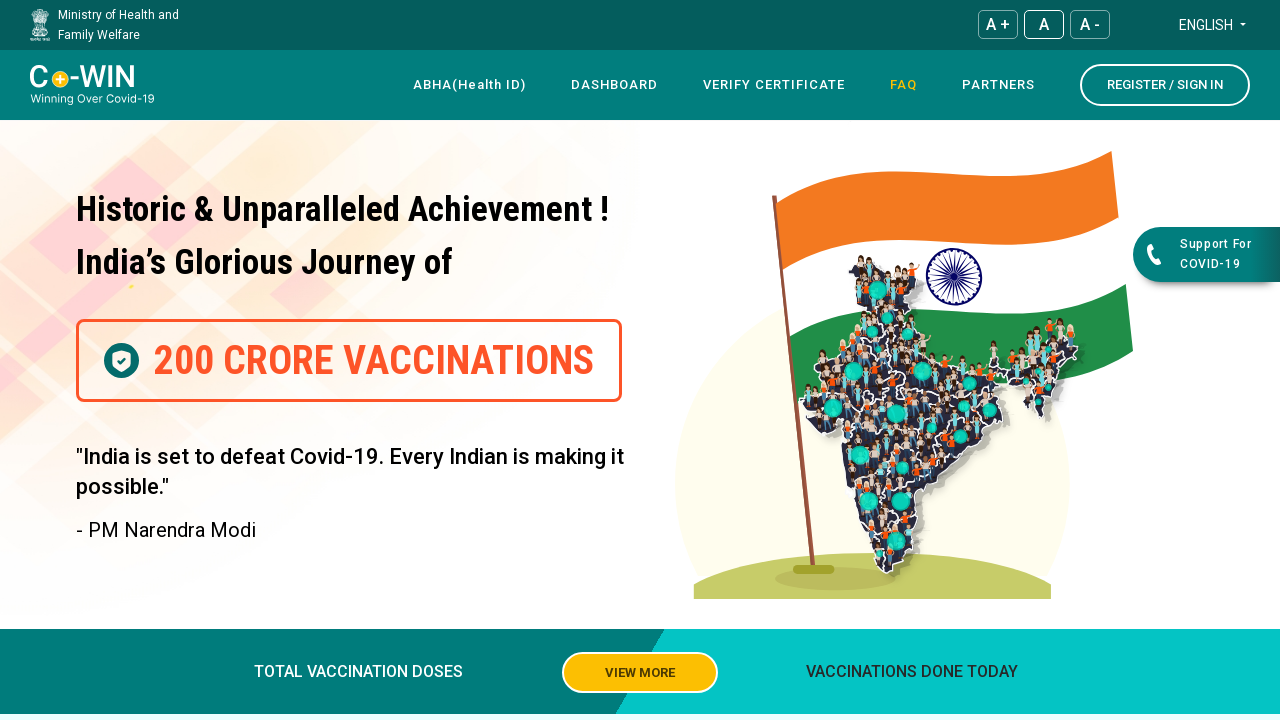

FAQ page handle captured
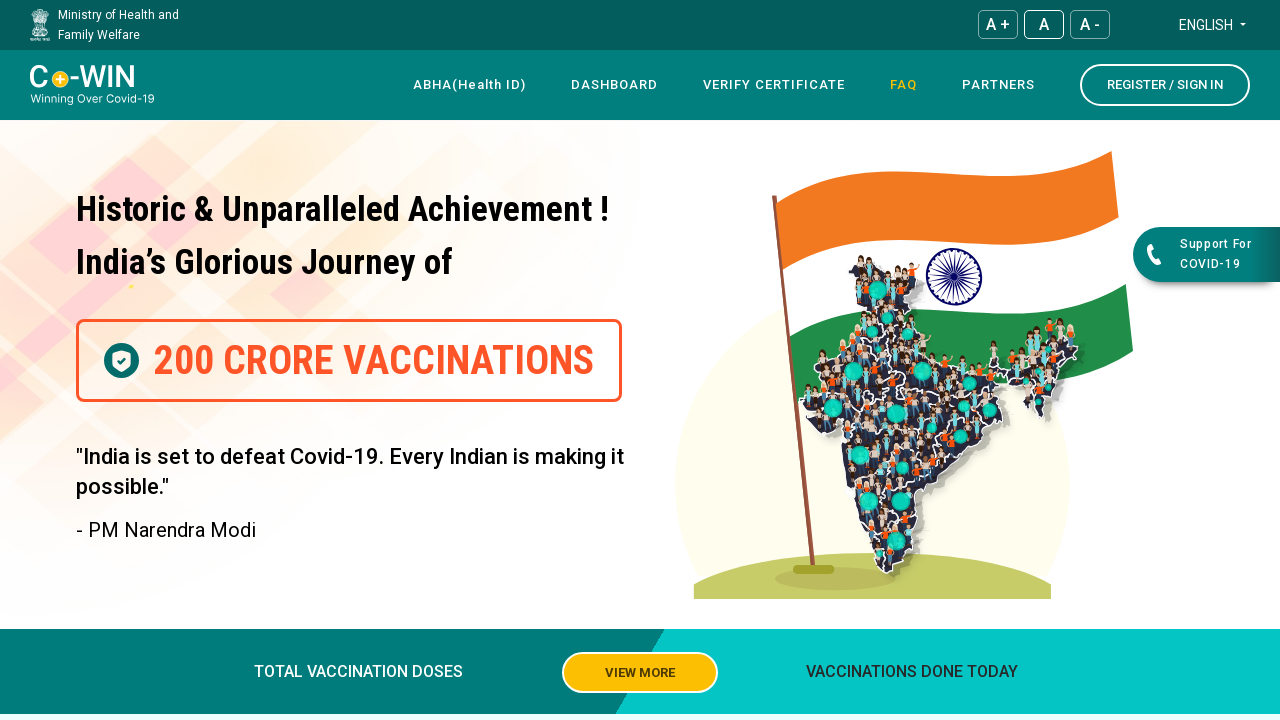

Clicked Partners link, new page opened at (998, 85) on text=Partners
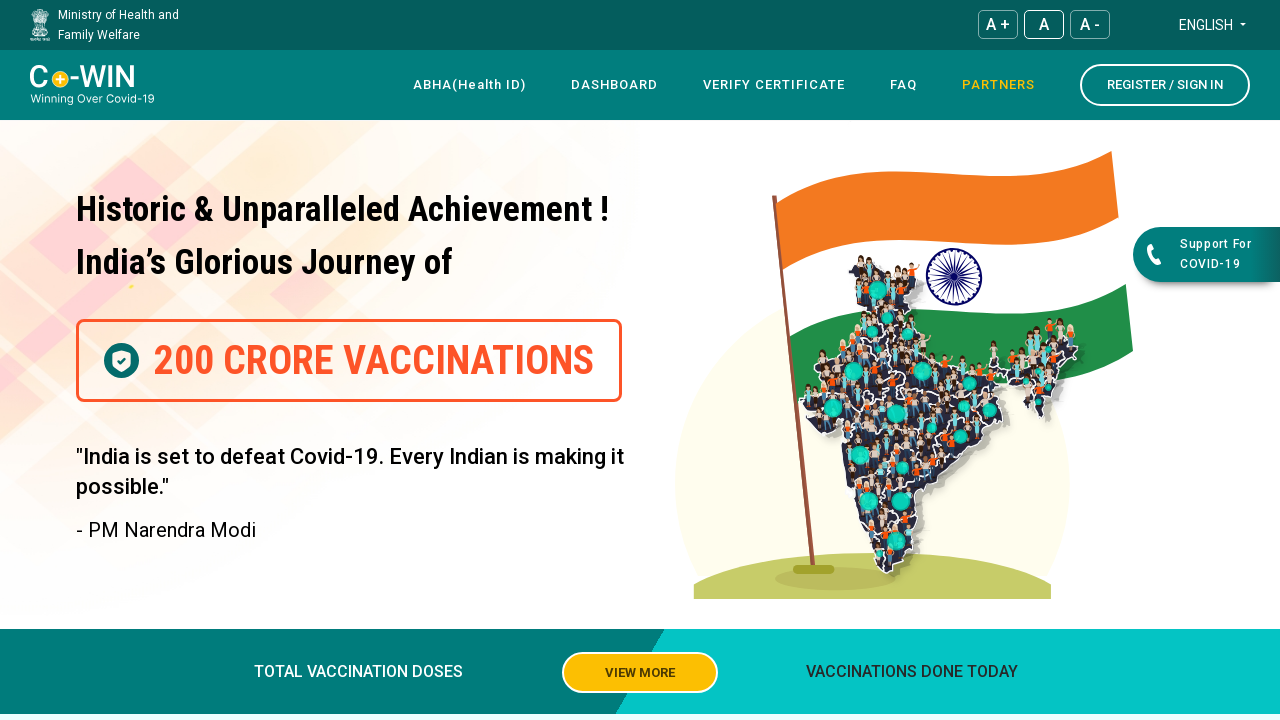

Partners page handle captured
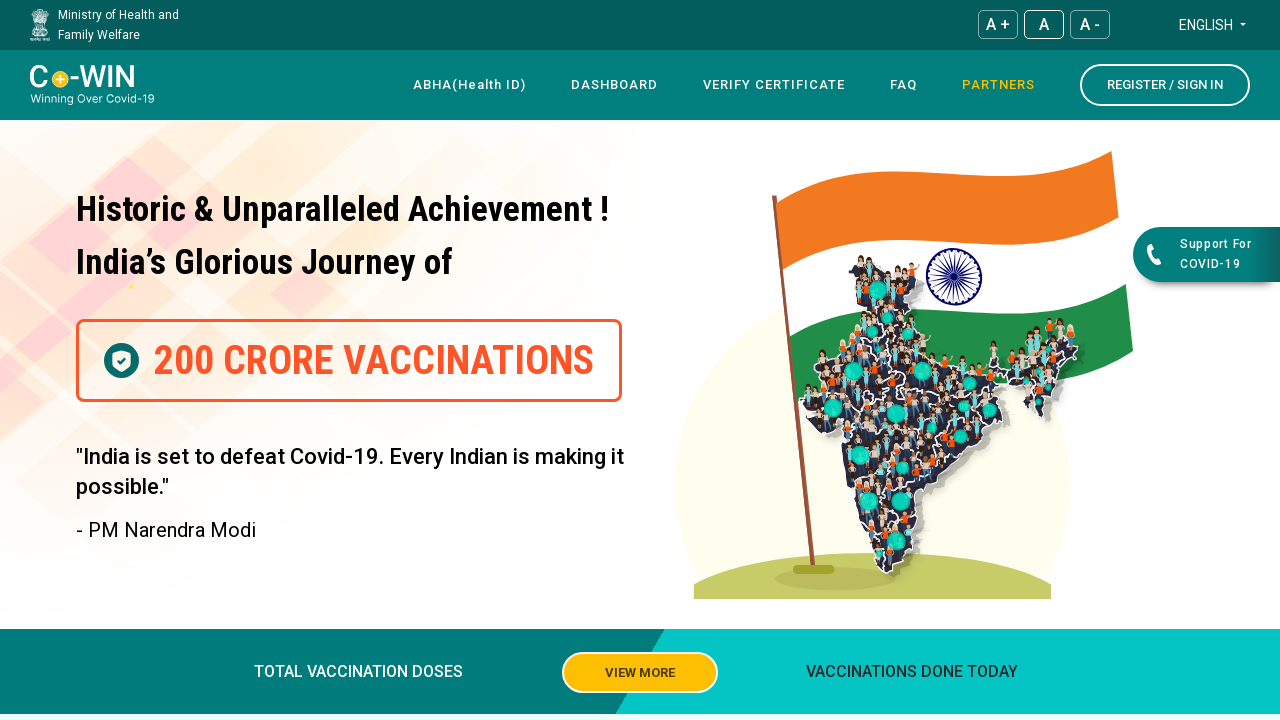

Closed FAQ page
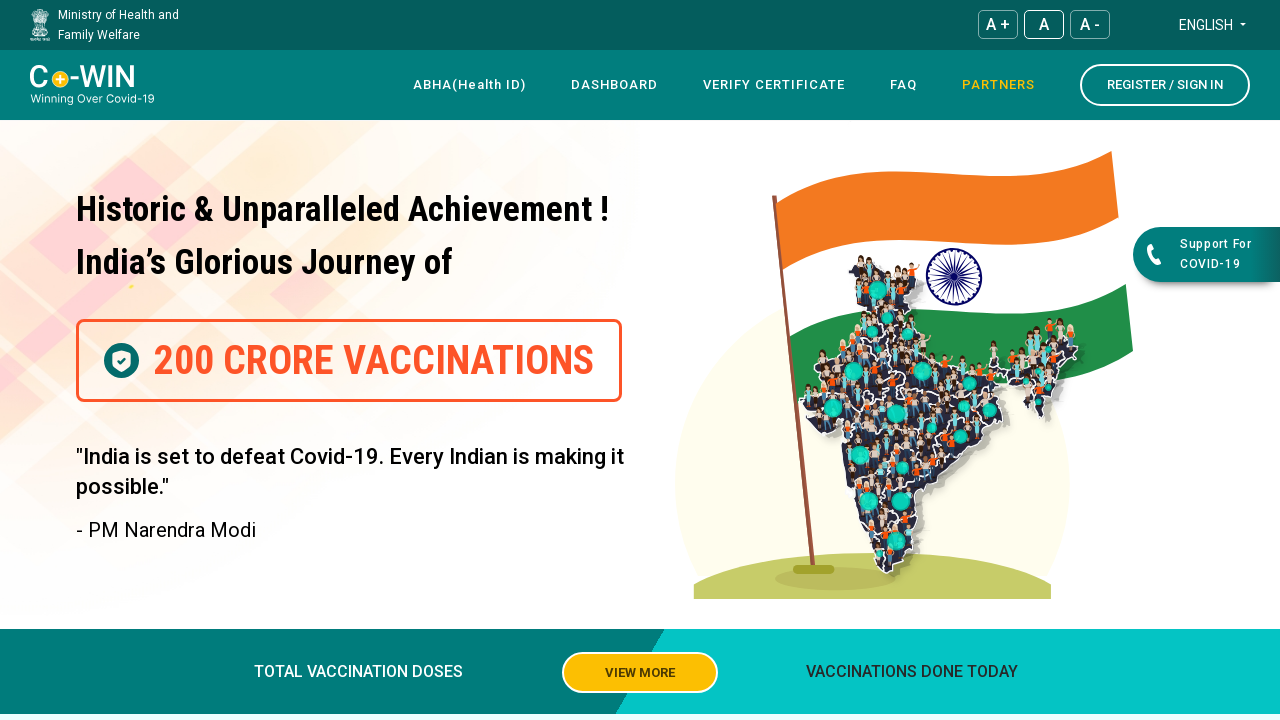

Closed Partners page
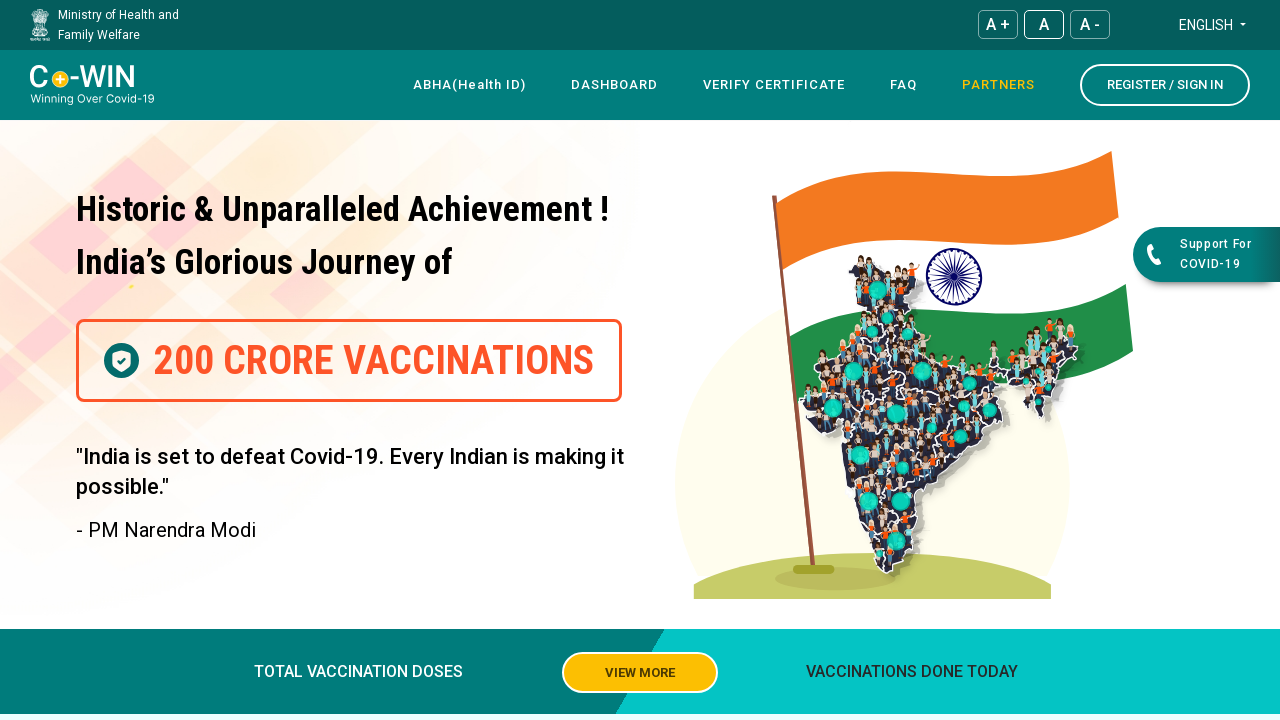

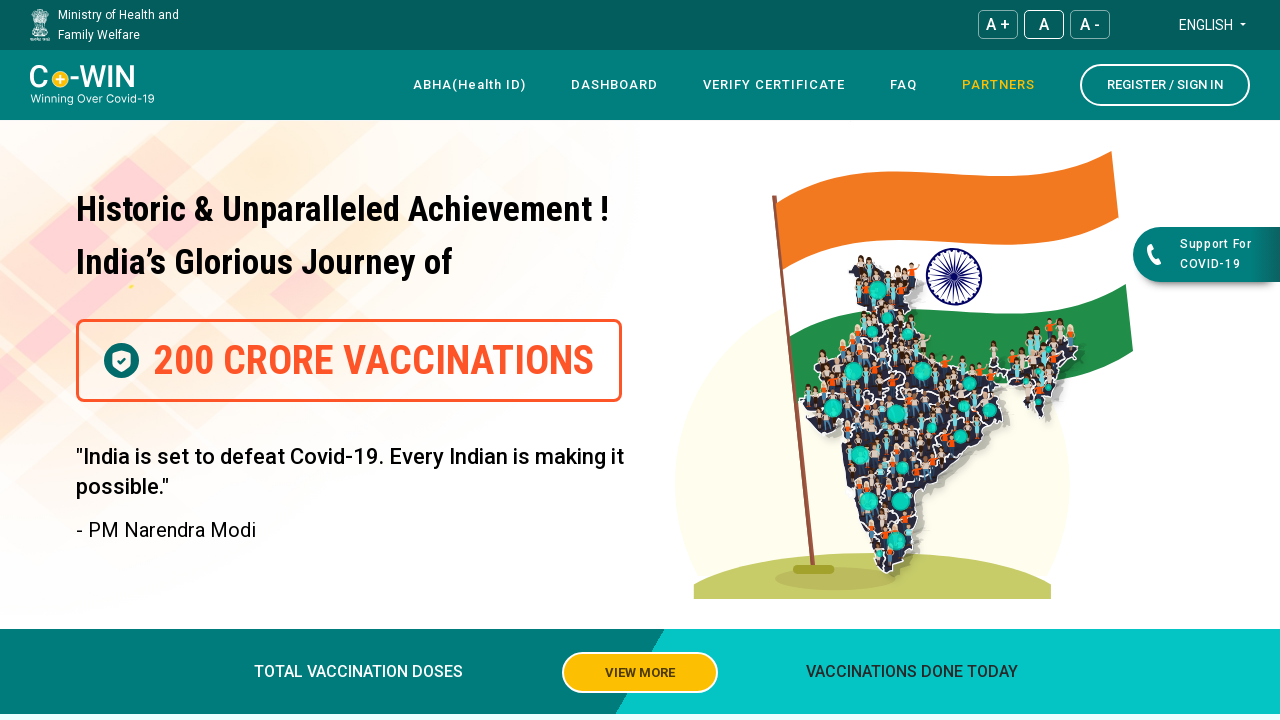